Tests user registration form by filling in name, company, email, password and confirmation fields, then submitting the form

Starting URL: https://blazedemo.com/register

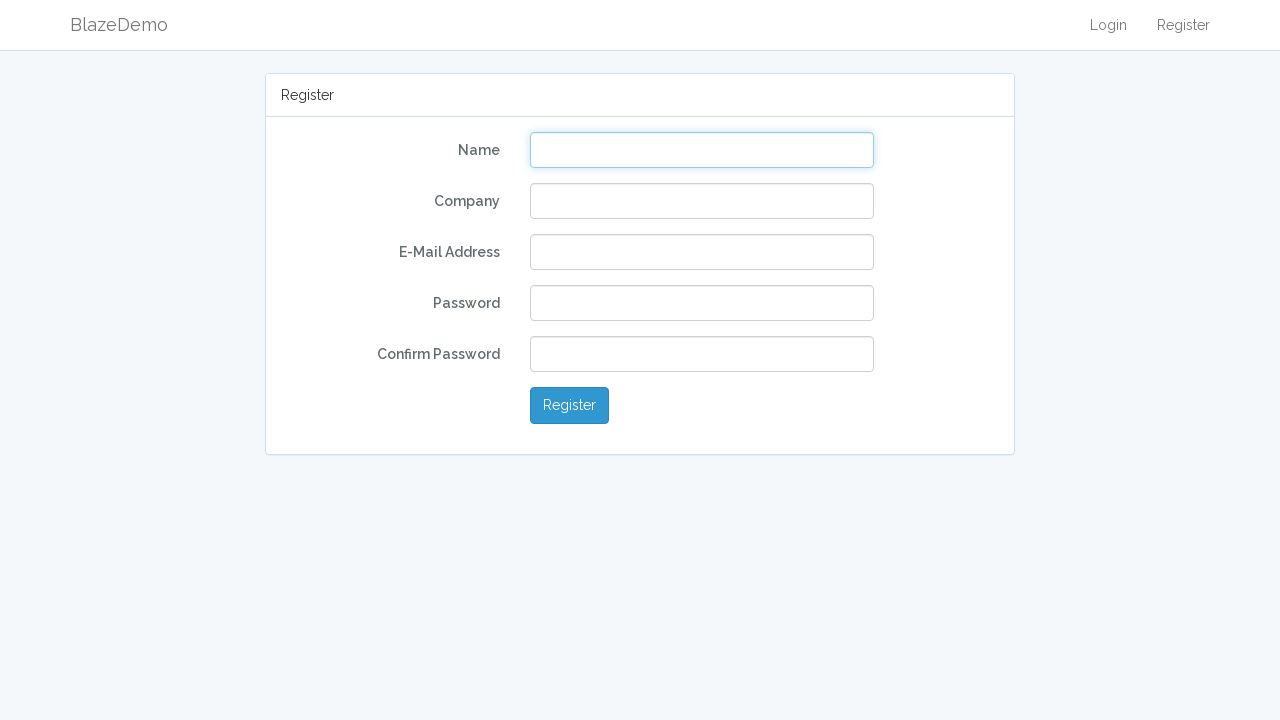

Filled name field with 'John Doe' on #name
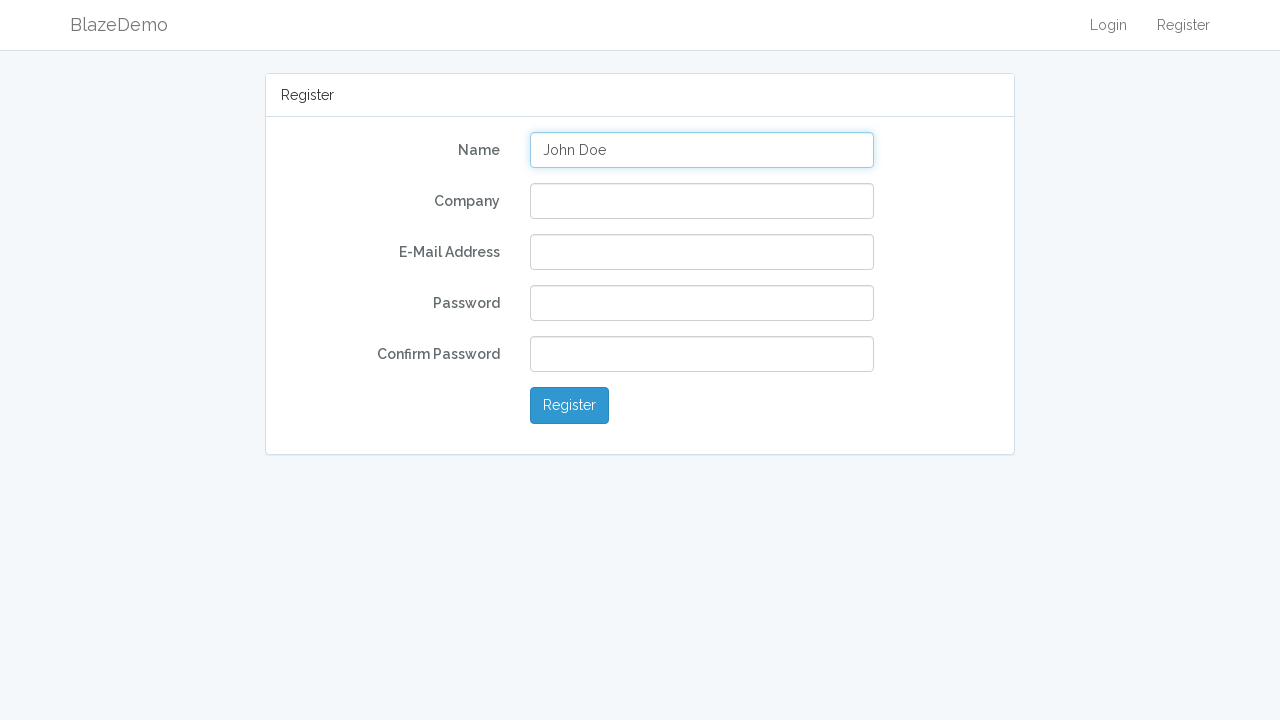

Filled company field with 'Test Company Inc' on input[name='company']
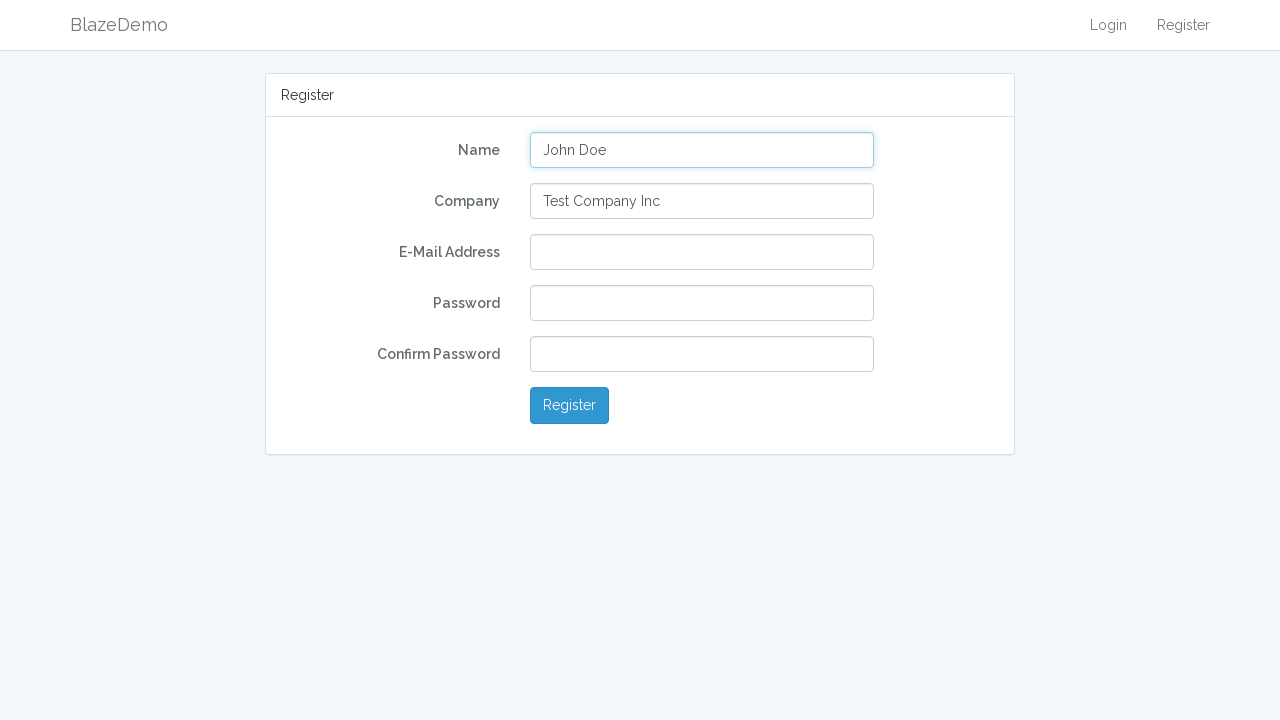

Filled email field with 'johndoe@example.com' on input[name='email']
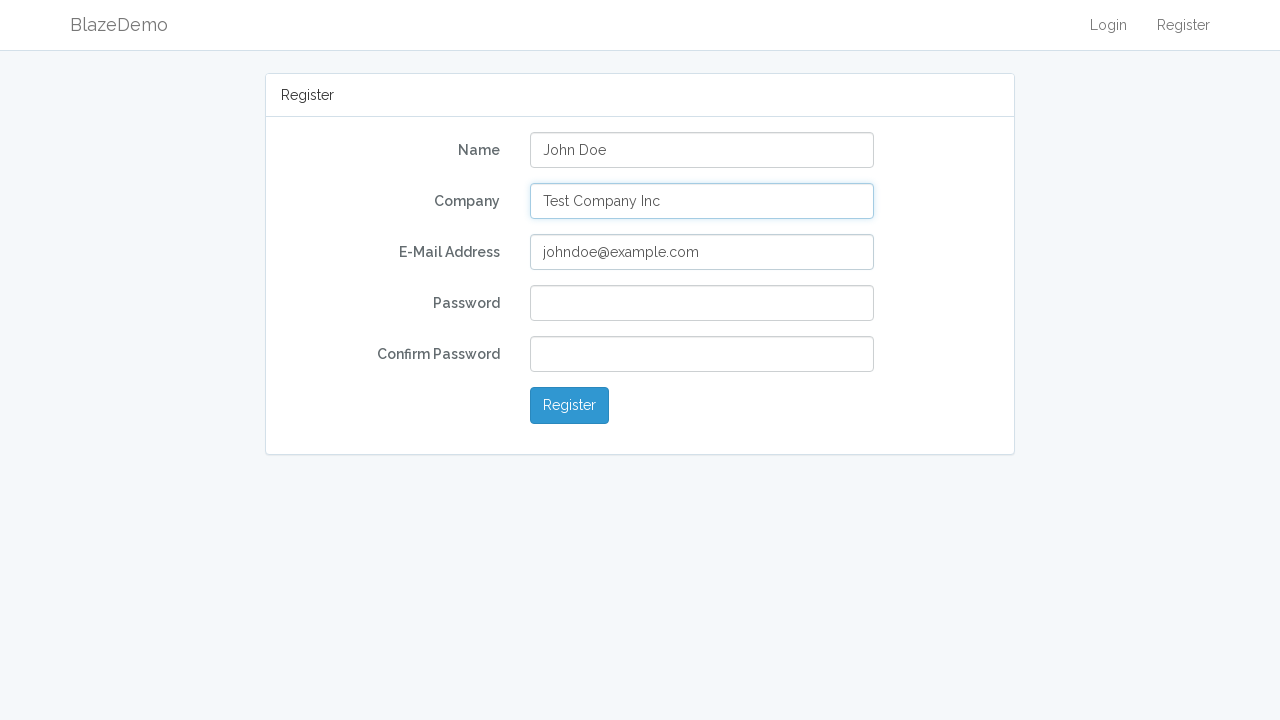

Filled password field with 'SecurePass123!' on input[name='password']
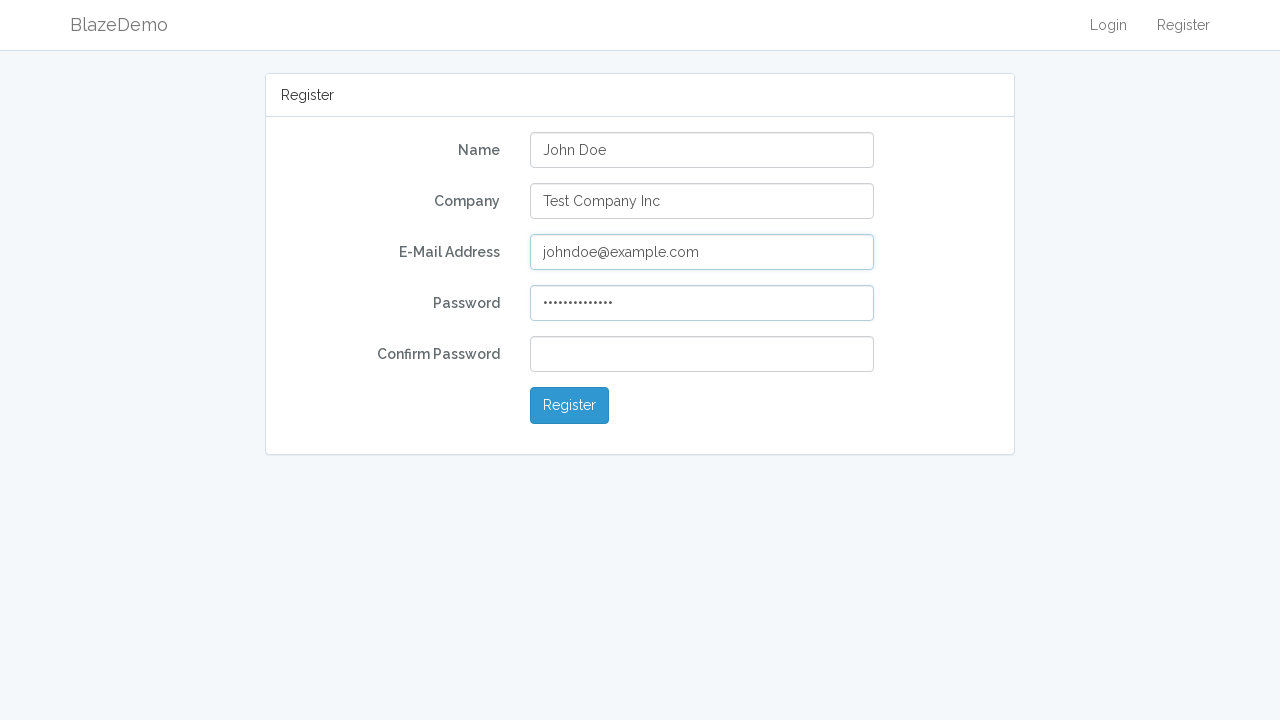

Filled password confirmation field with 'SecurePass123!' on input[name='password_confirmation']
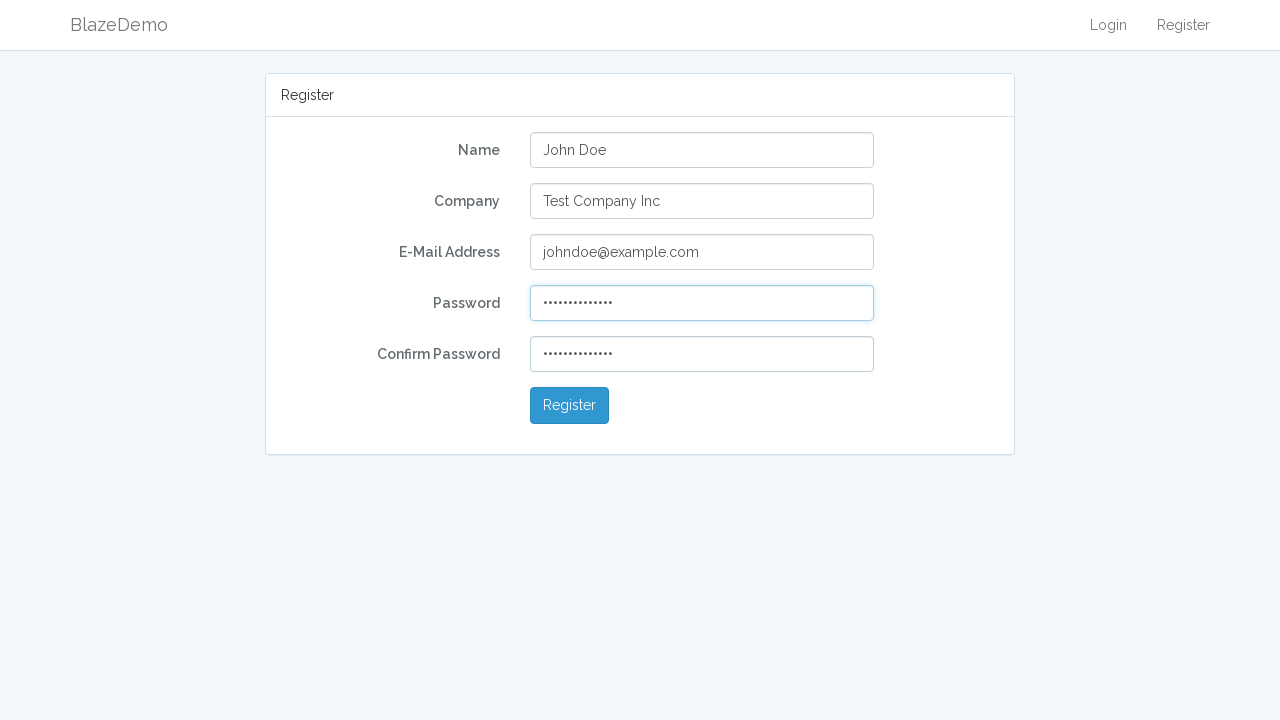

Clicked Register button to submit the form at (570, 406) on button:has-text('Register')
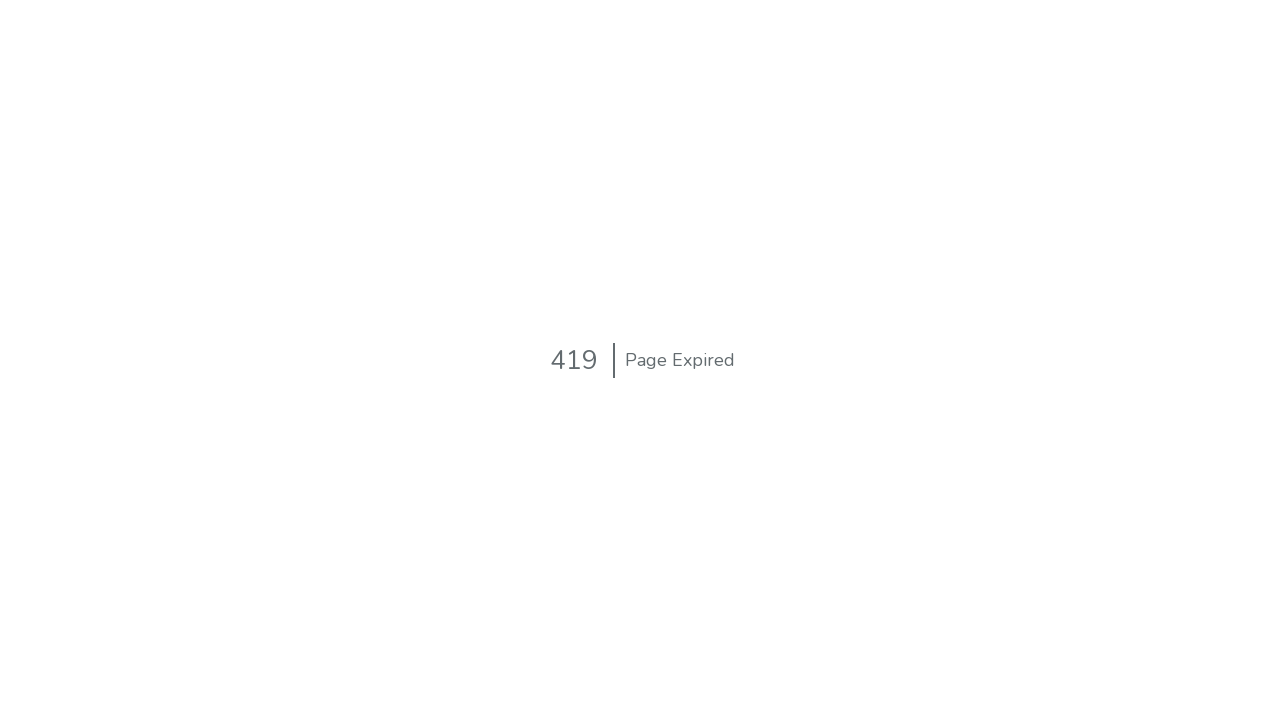

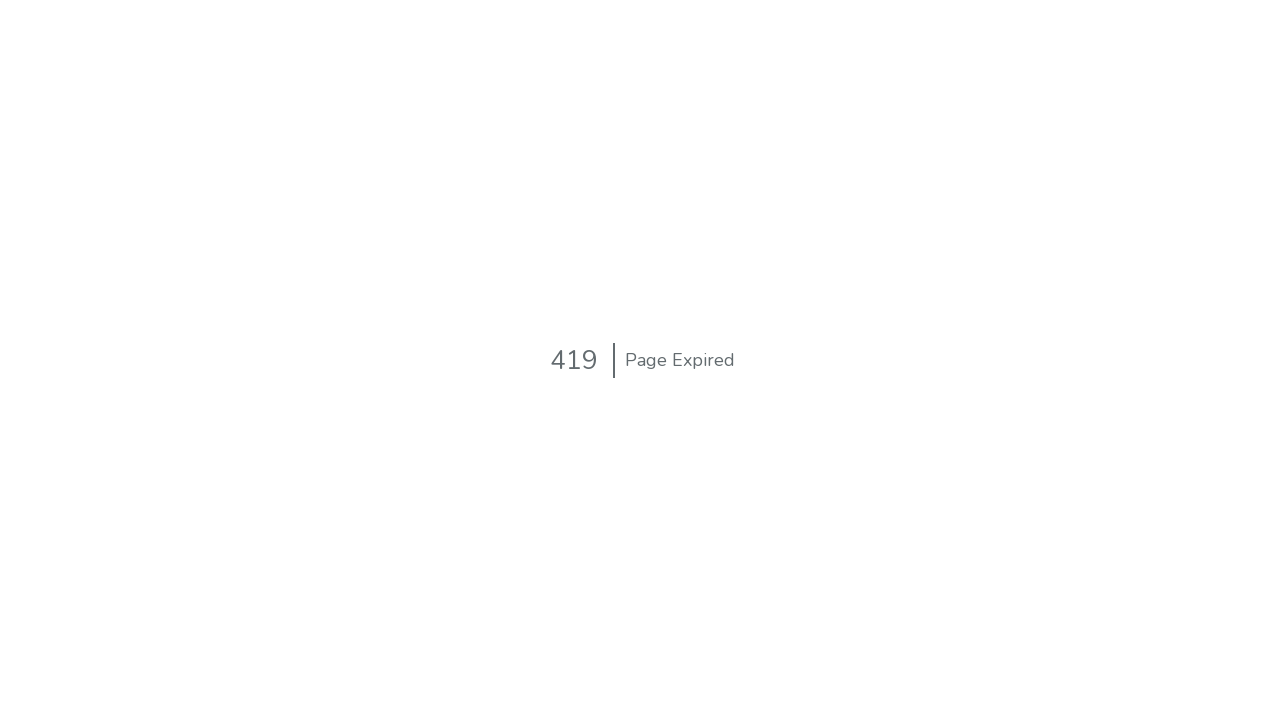